Tests browser navigation by refreshing the page, navigating to a second URL, then using back and forward navigation

Starting URL: https://techglobal-training.com

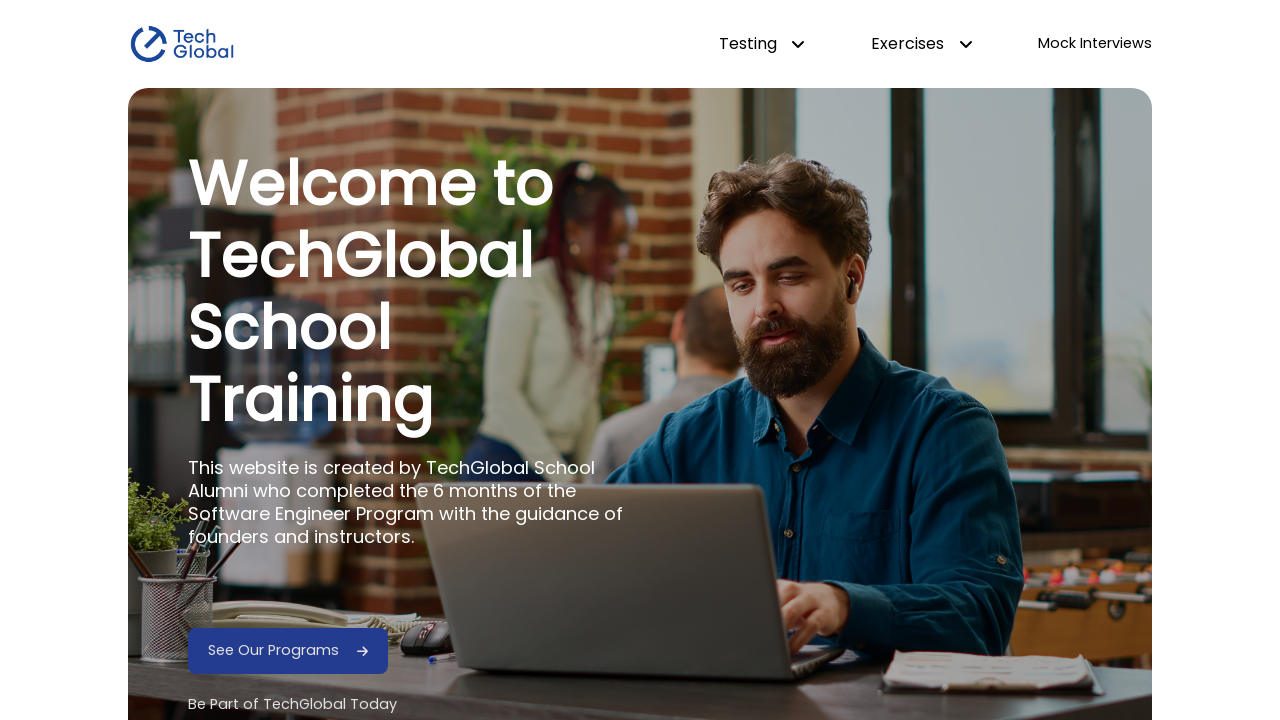

Refreshed the page at https://techglobal-training.com
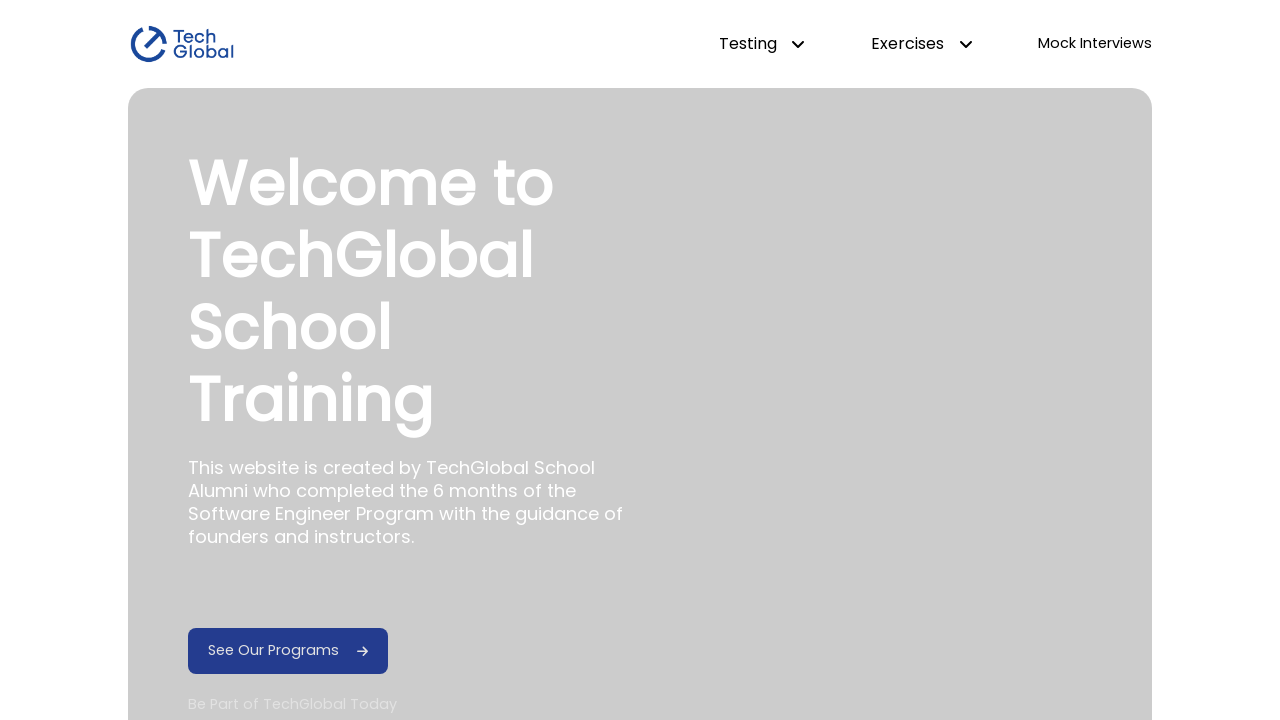

Navigated to frontend page at https://techglobal-training.com/frontend
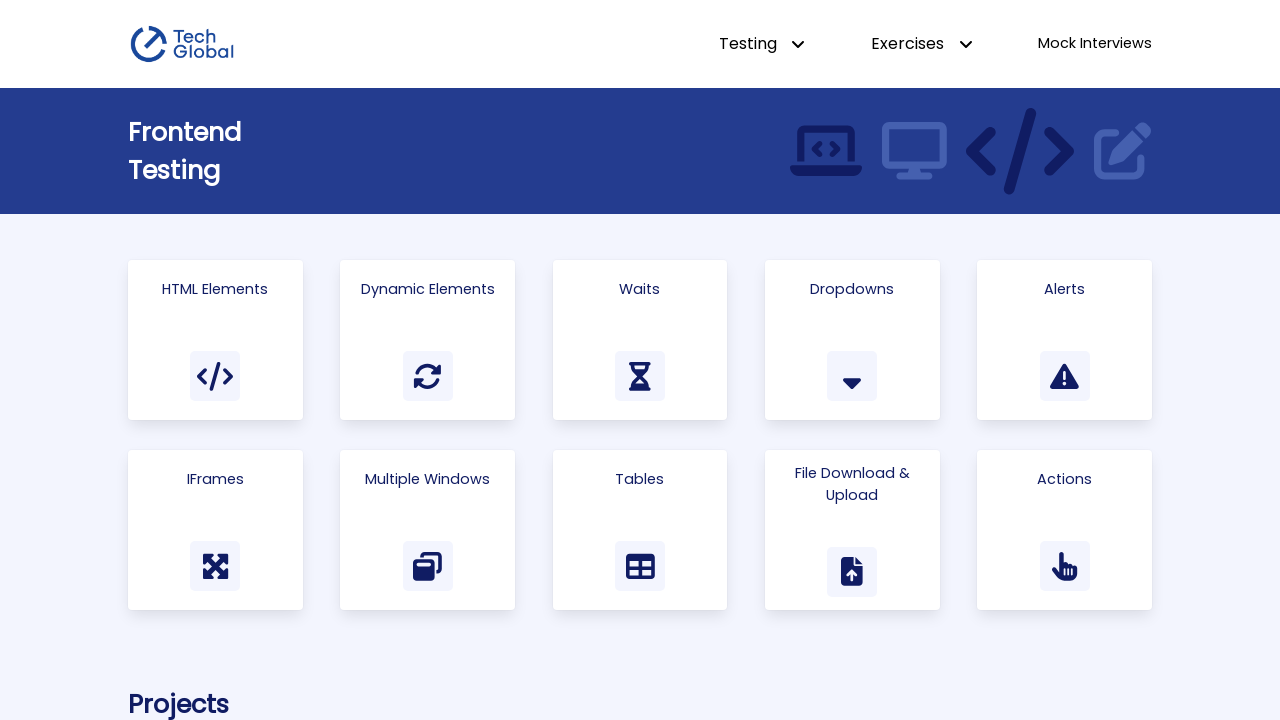

Navigated back to previous page
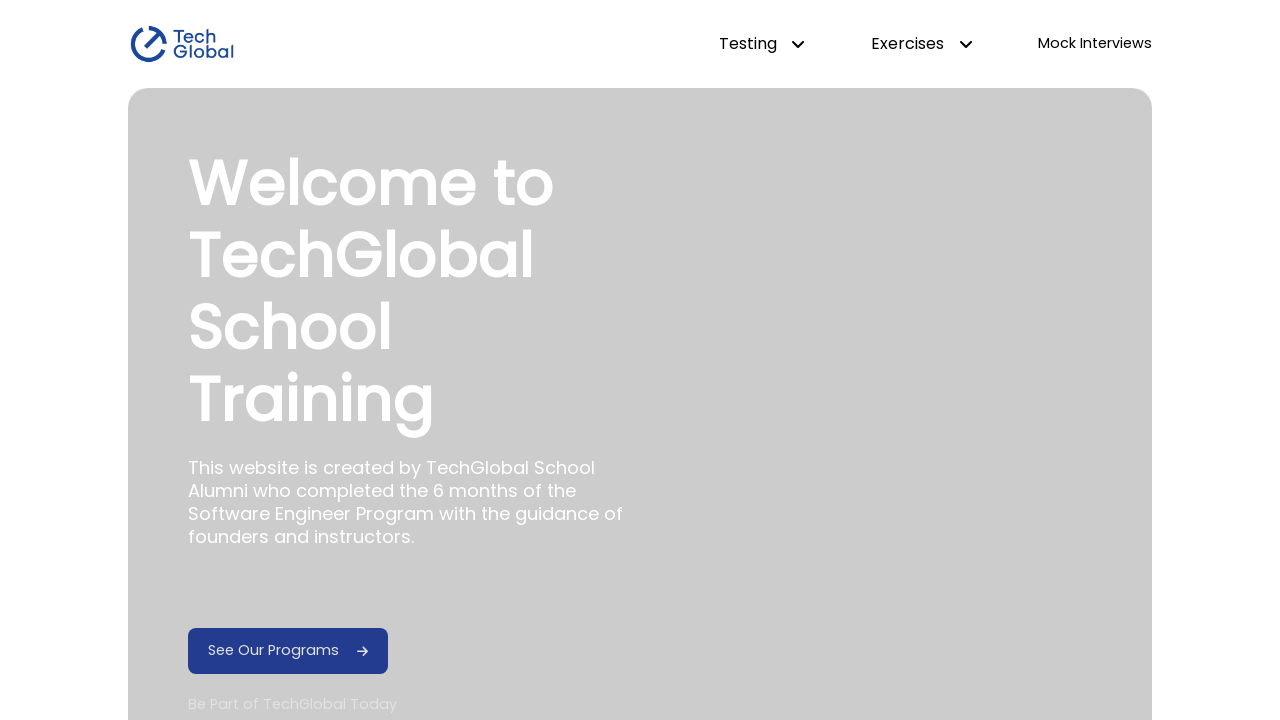

Navigated forward to frontend page
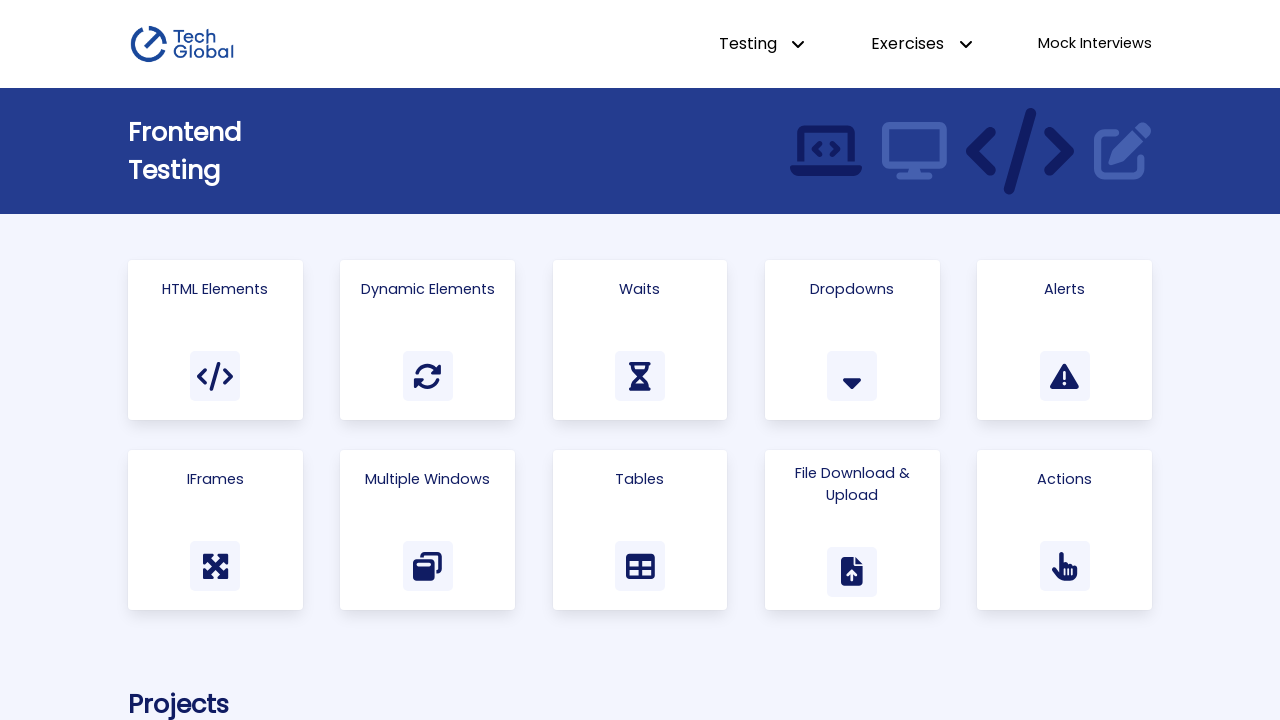

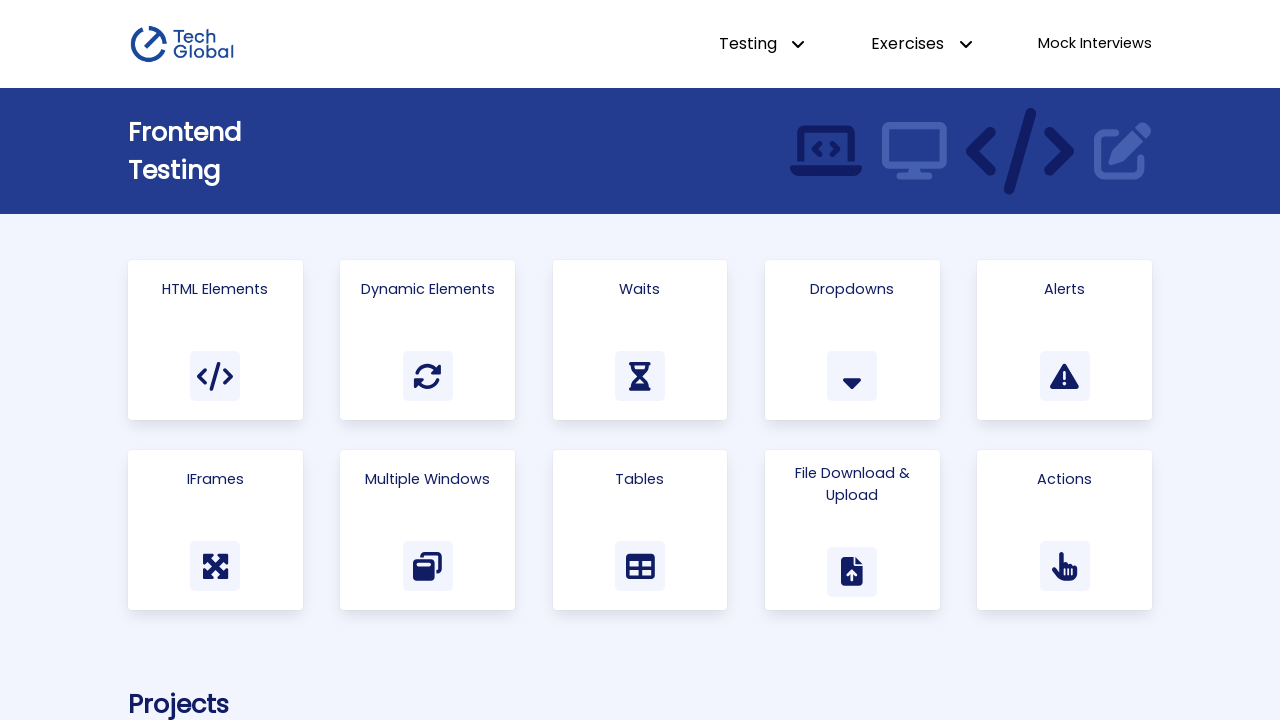